Navigates to Form Authentication page and verifies the h2 heading text is correct

Starting URL: https://the-internet.herokuapp.com/

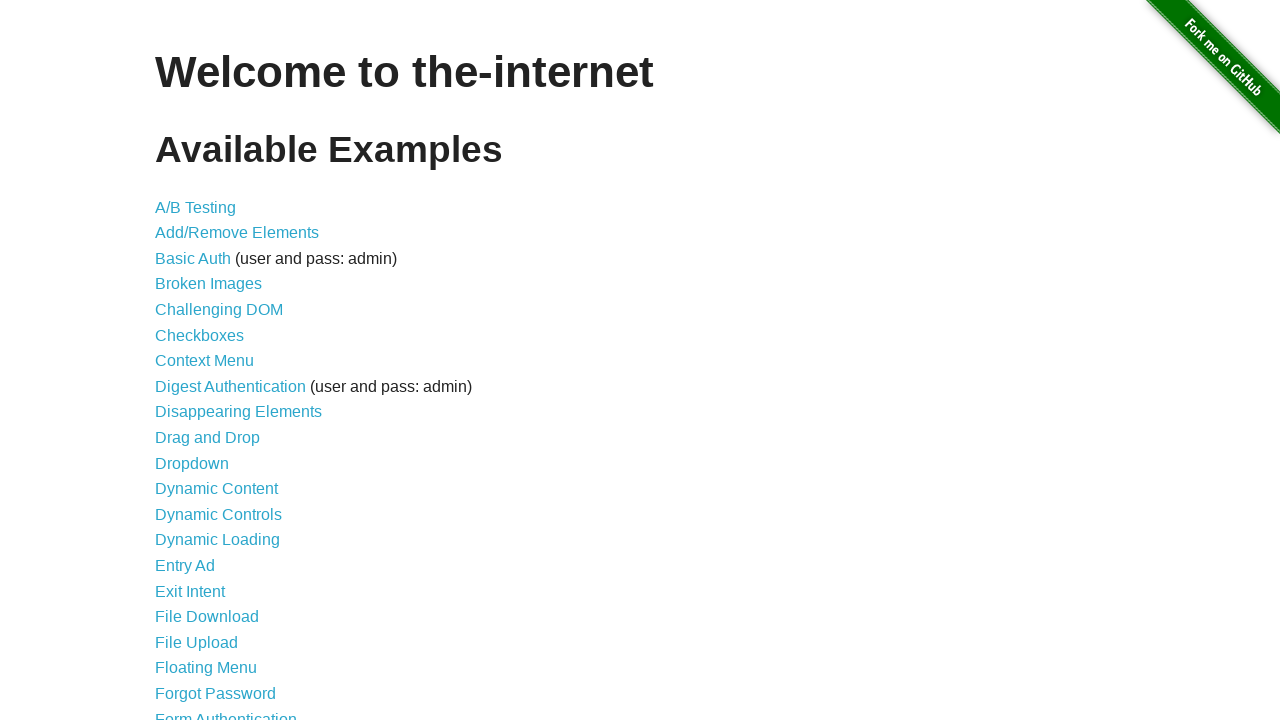

Clicked on Form Authentication link at (226, 712) on xpath=//*[@id="content"]/ul/li[21]/a
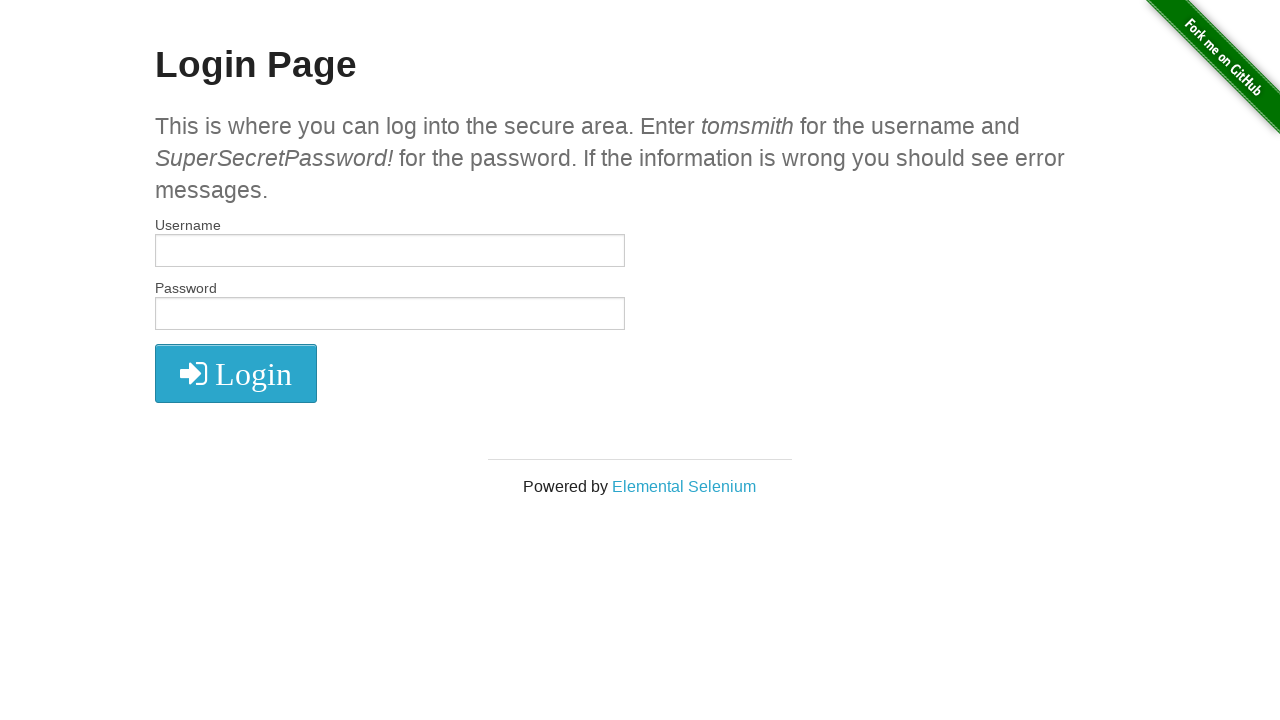

Located h2 heading element
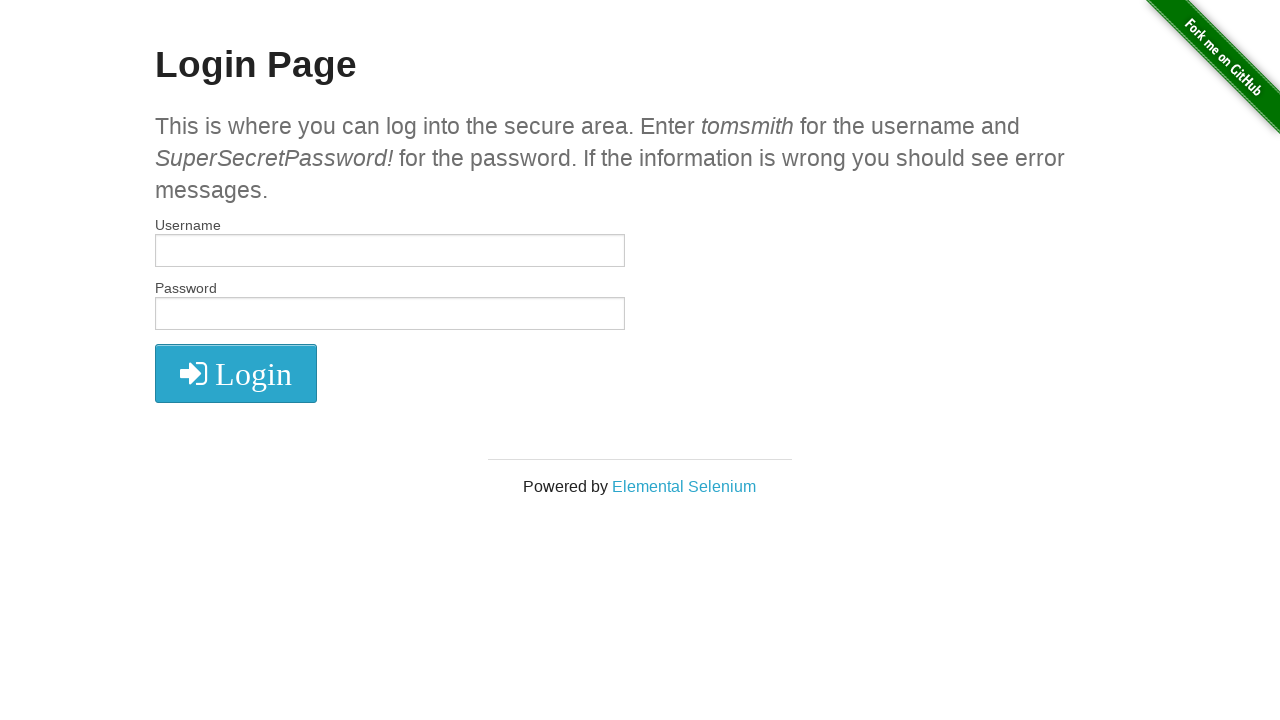

Verified h2 heading text is 'Login Page'
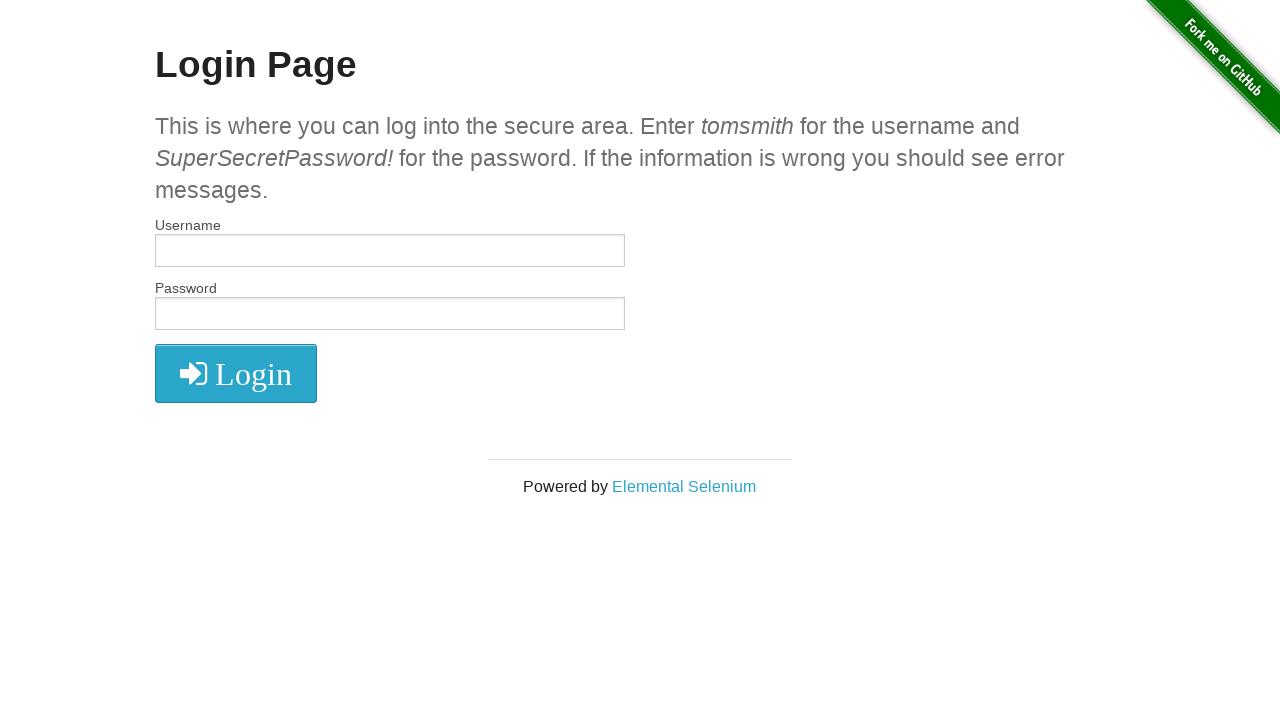

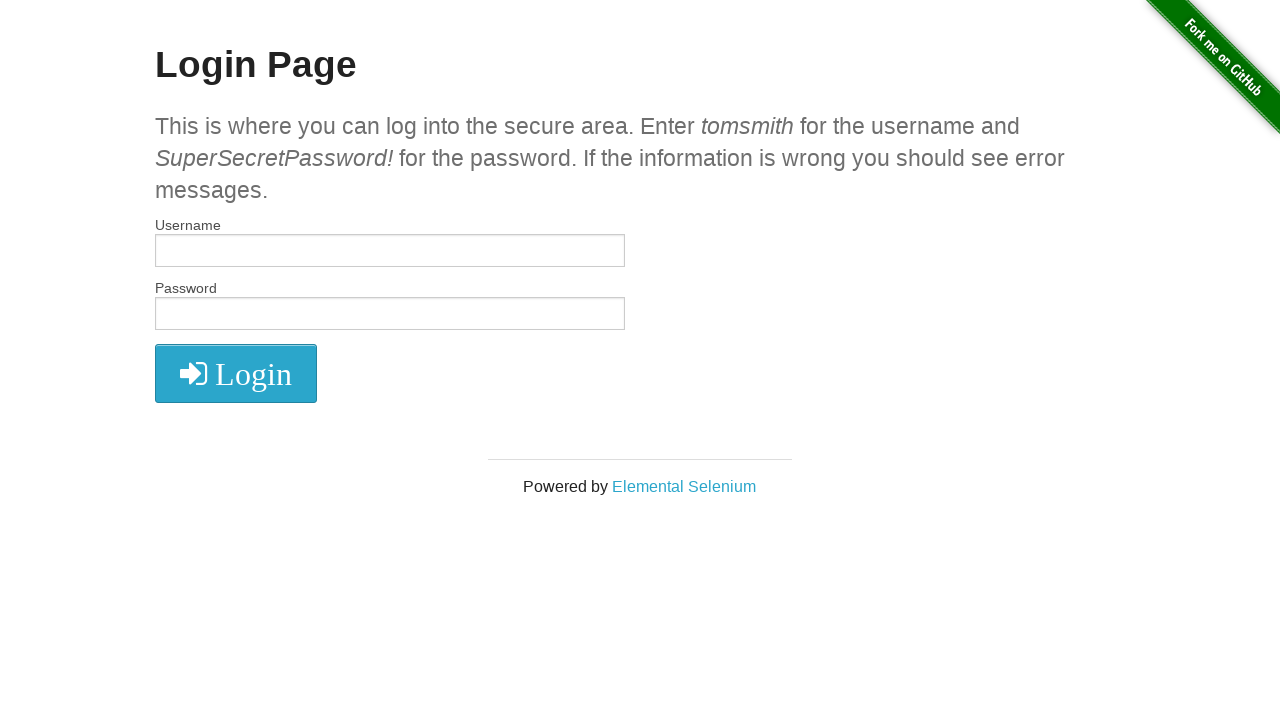